Tests that the complete all checkbox updates state when individual items are completed or cleared.

Starting URL: https://demo.playwright.dev/todomvc

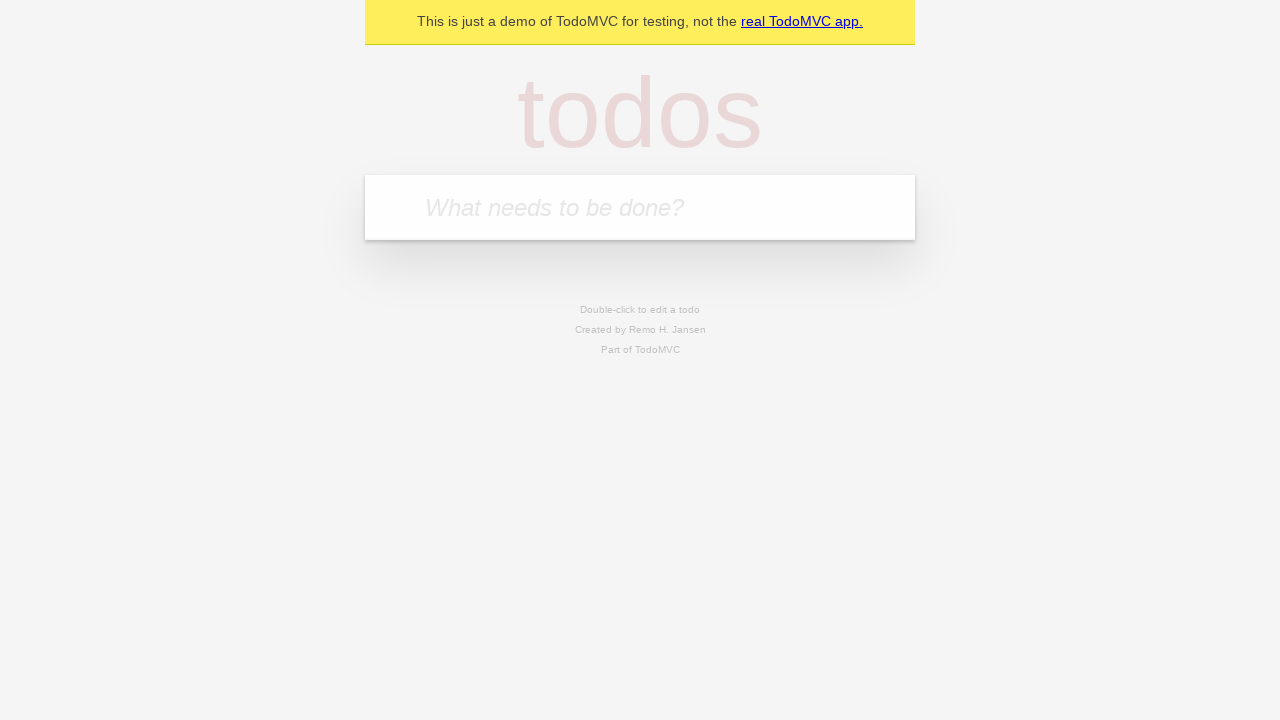

Filled todo input with 'buy some cheese' on internal:attr=[placeholder="What needs to be done?"i]
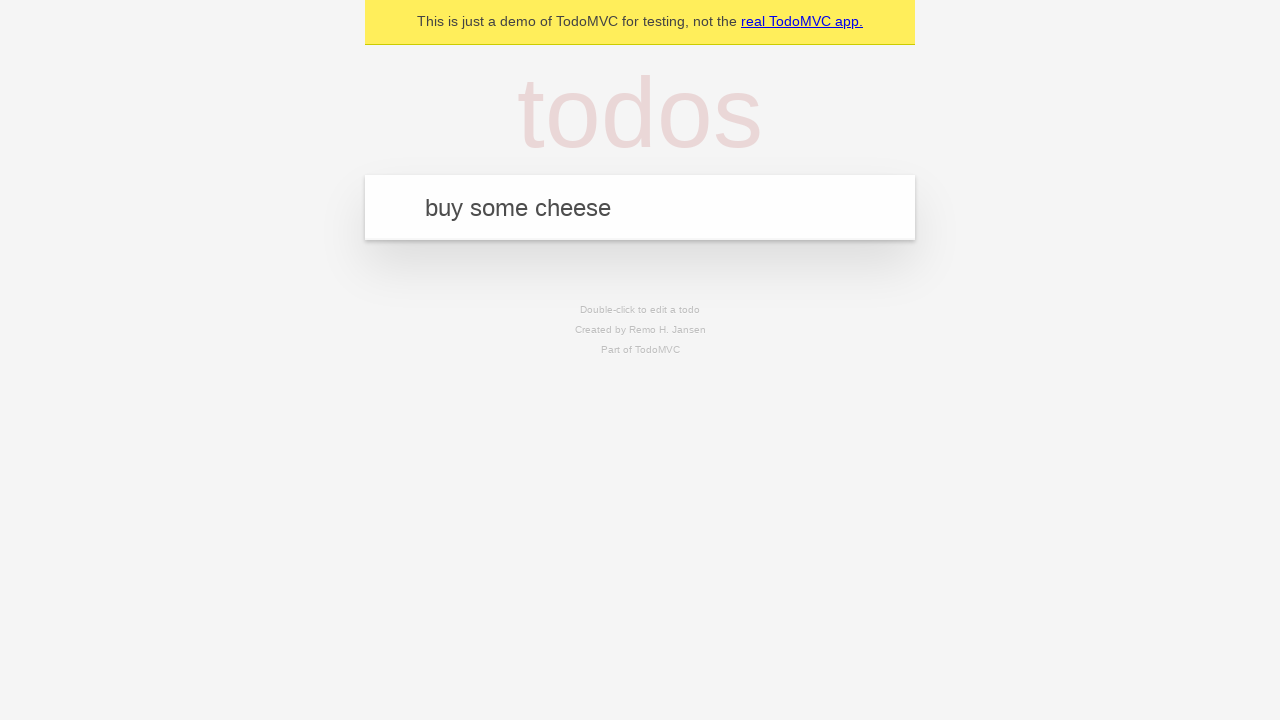

Pressed Enter to add first todo item on internal:attr=[placeholder="What needs to be done?"i]
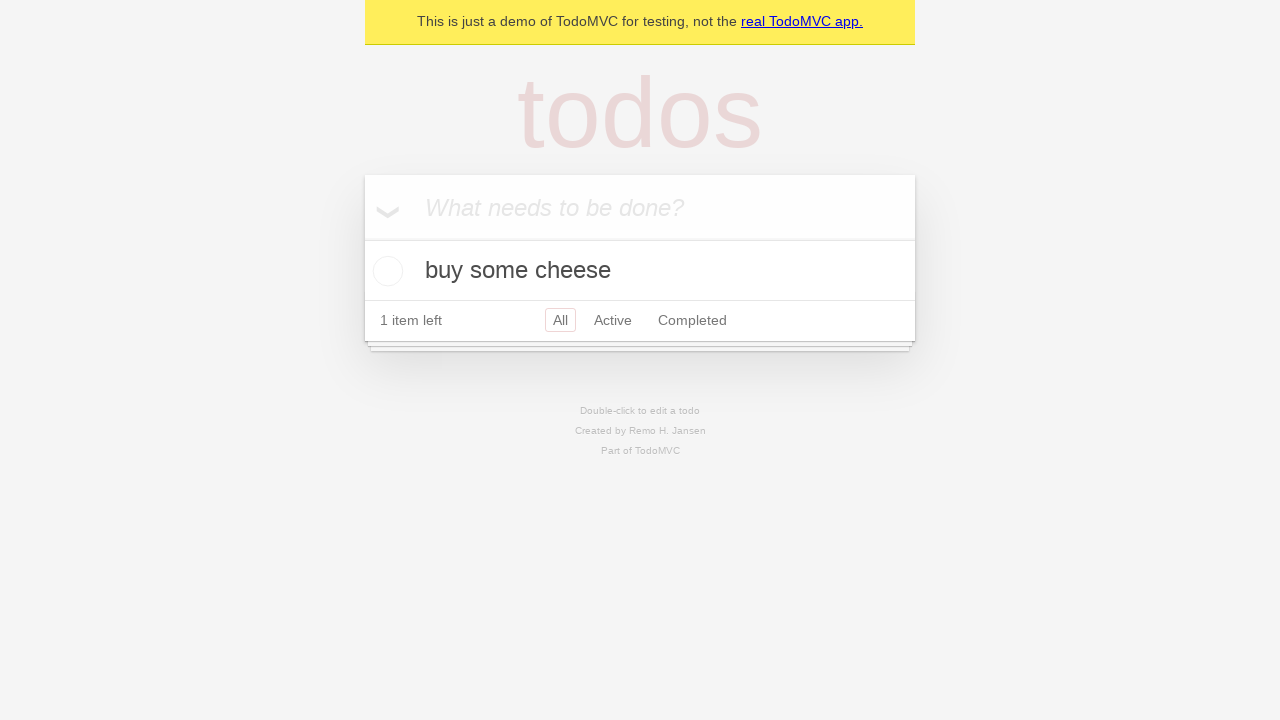

Filled todo input with 'feed the cat' on internal:attr=[placeholder="What needs to be done?"i]
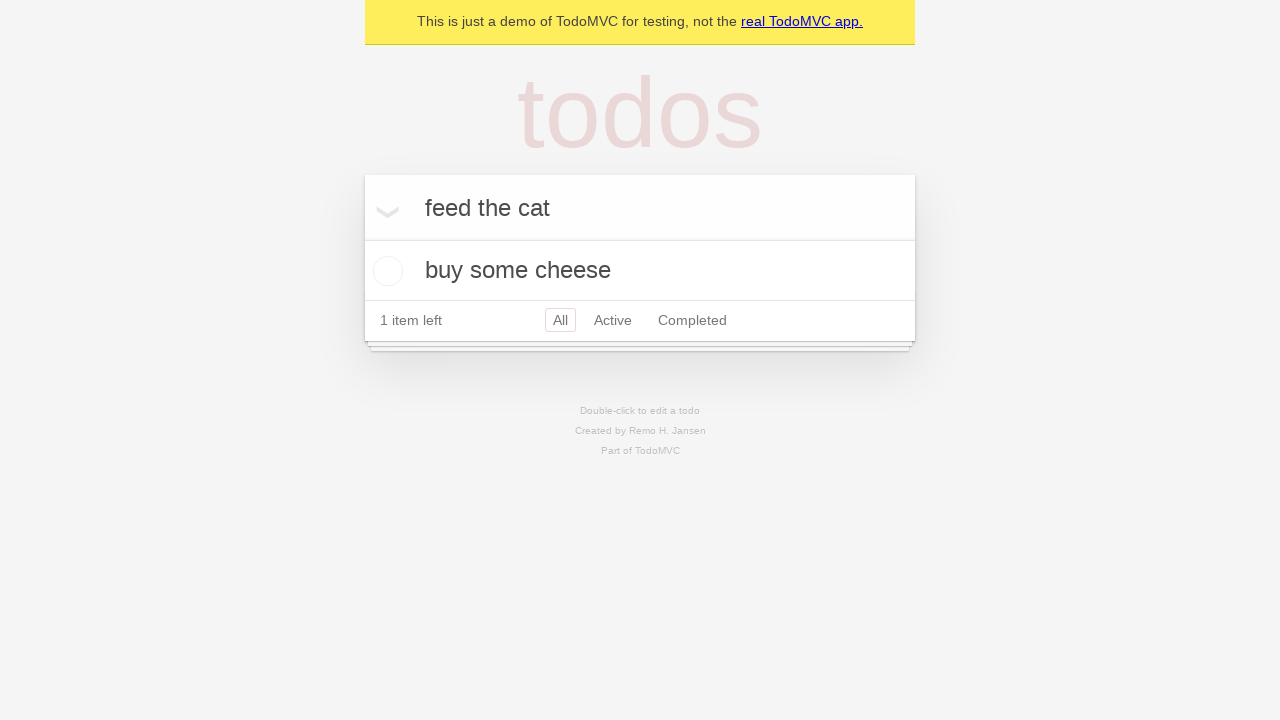

Pressed Enter to add second todo item on internal:attr=[placeholder="What needs to be done?"i]
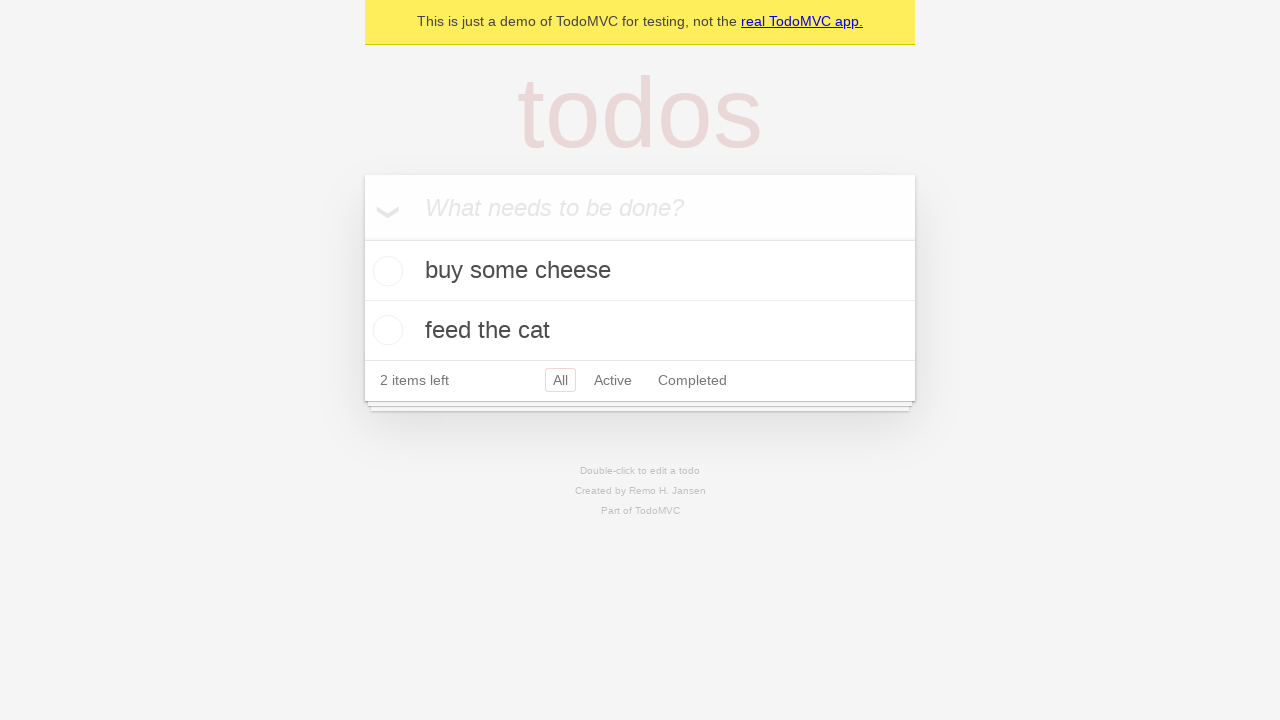

Filled todo input with 'book a doctors appointment' on internal:attr=[placeholder="What needs to be done?"i]
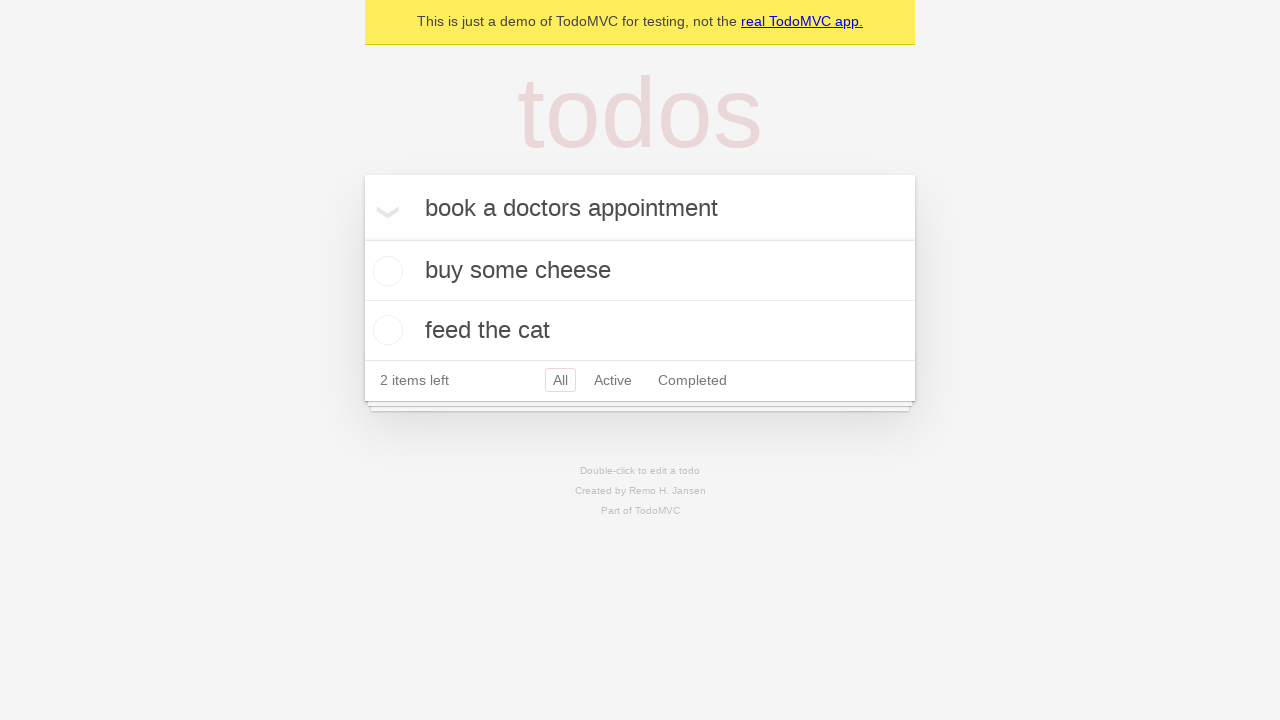

Pressed Enter to add third todo item on internal:attr=[placeholder="What needs to be done?"i]
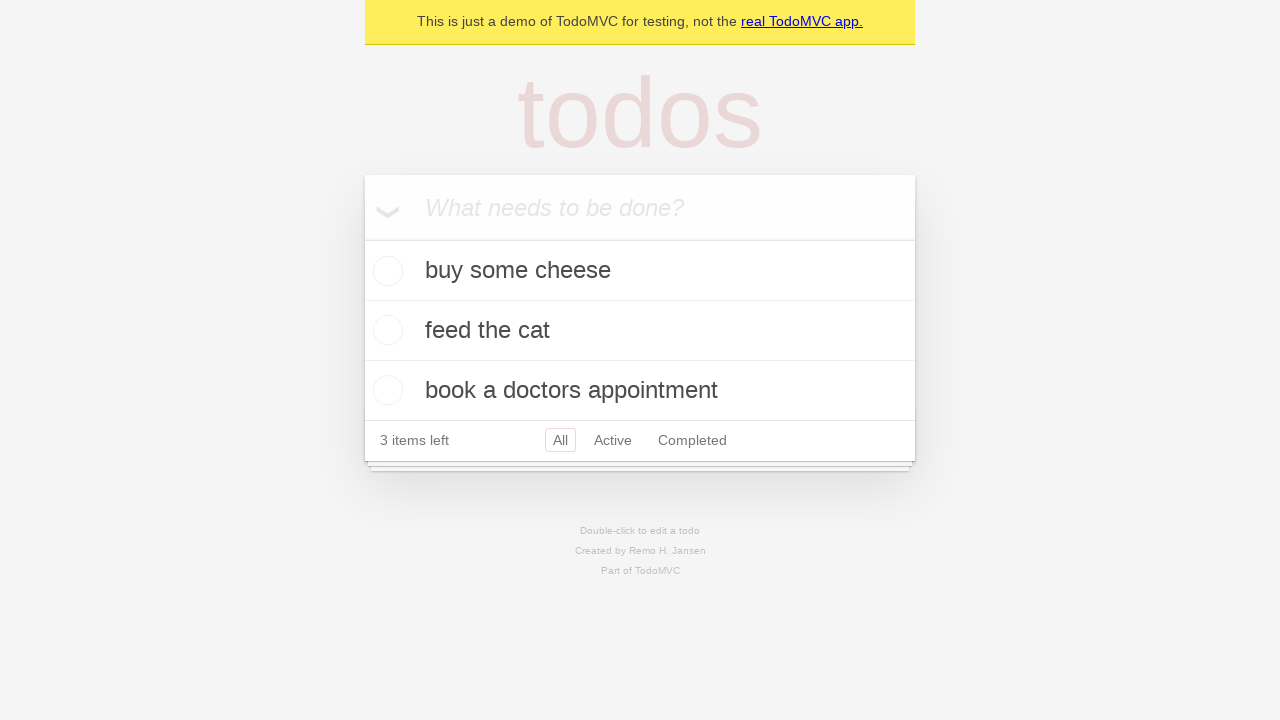

Checked 'Mark all as complete' checkbox to complete all items at (362, 238) on internal:label="Mark all as complete"i
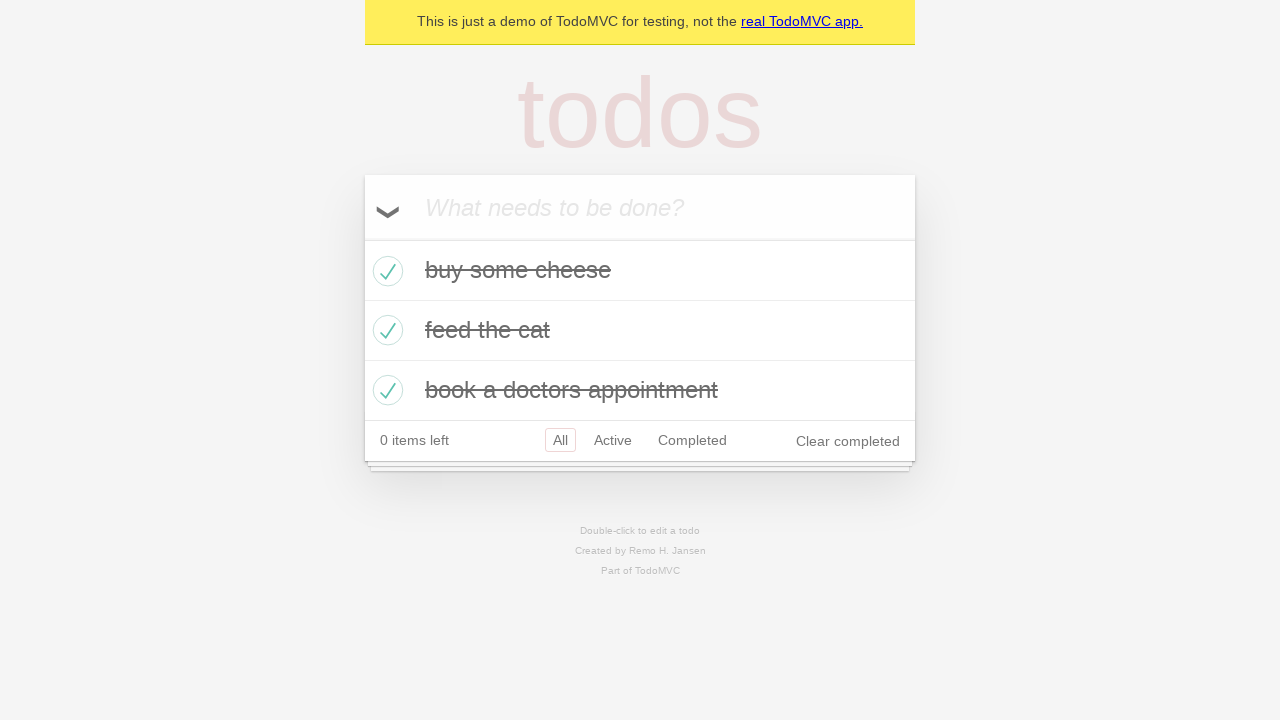

Unchecked first todo item checkbox at (385, 271) on internal:testid=[data-testid="todo-item"s] >> nth=0 >> internal:role=checkbox
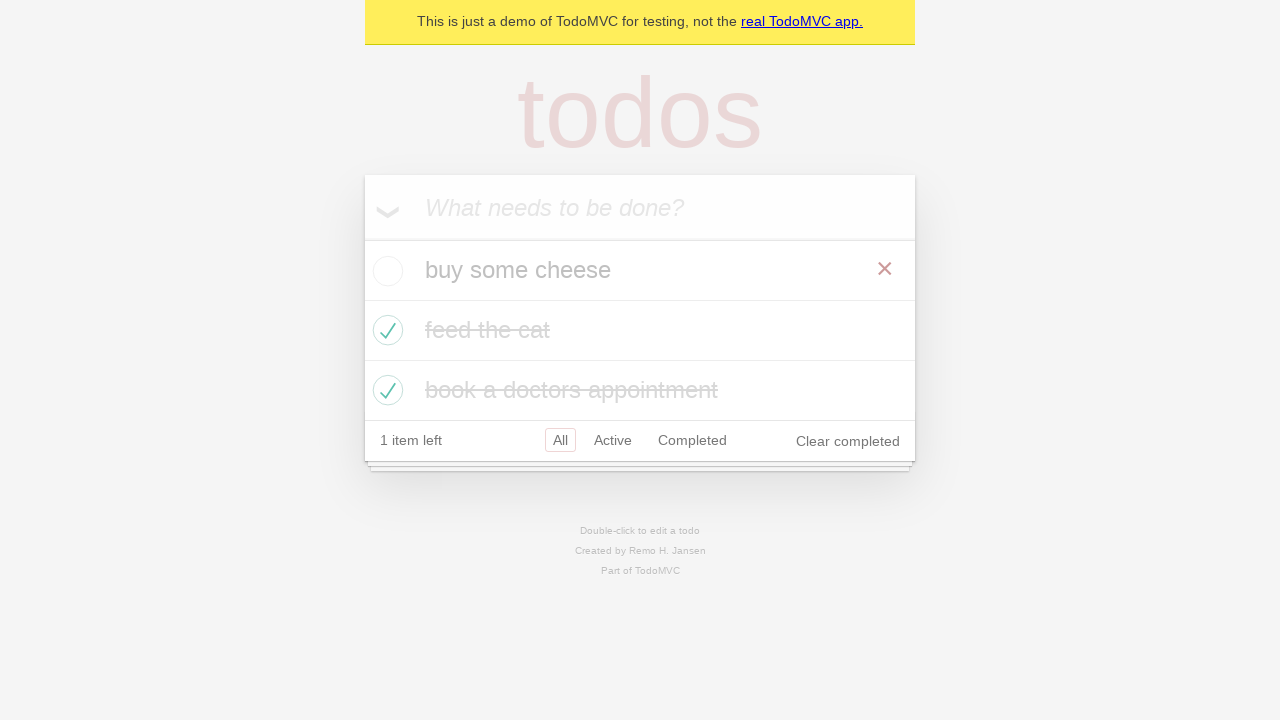

Checked first todo item checkbox again at (385, 271) on internal:testid=[data-testid="todo-item"s] >> nth=0 >> internal:role=checkbox
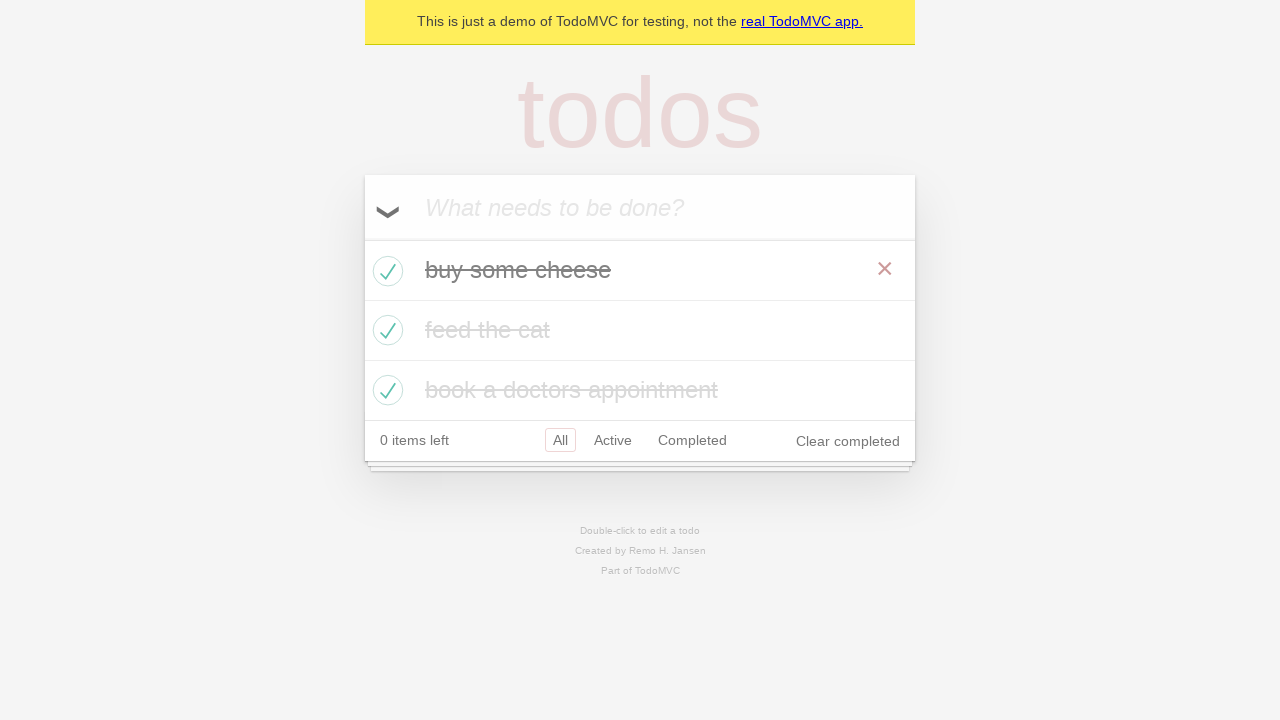

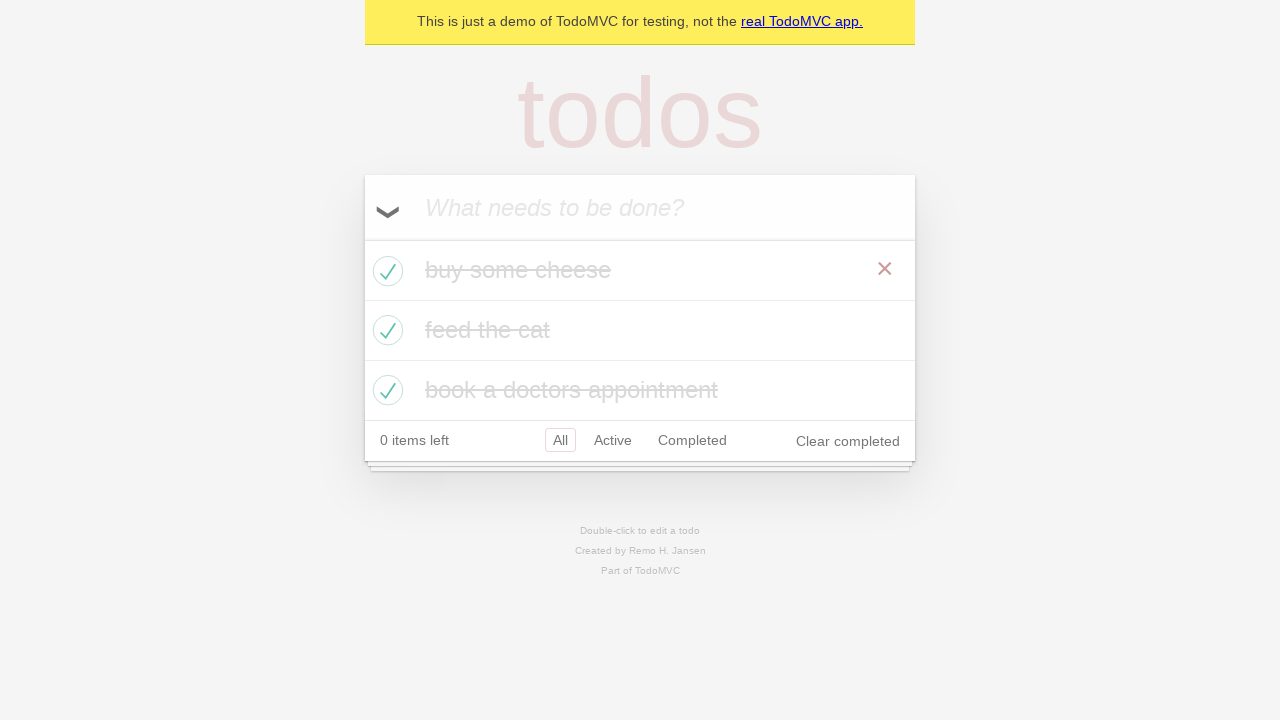